Tests the Accordion widget demos by clicking accordion tabs and navigating through collapse content, customize icons, fill space, no auto height, and sortable options.

Starting URL: https://jqueryui.com/

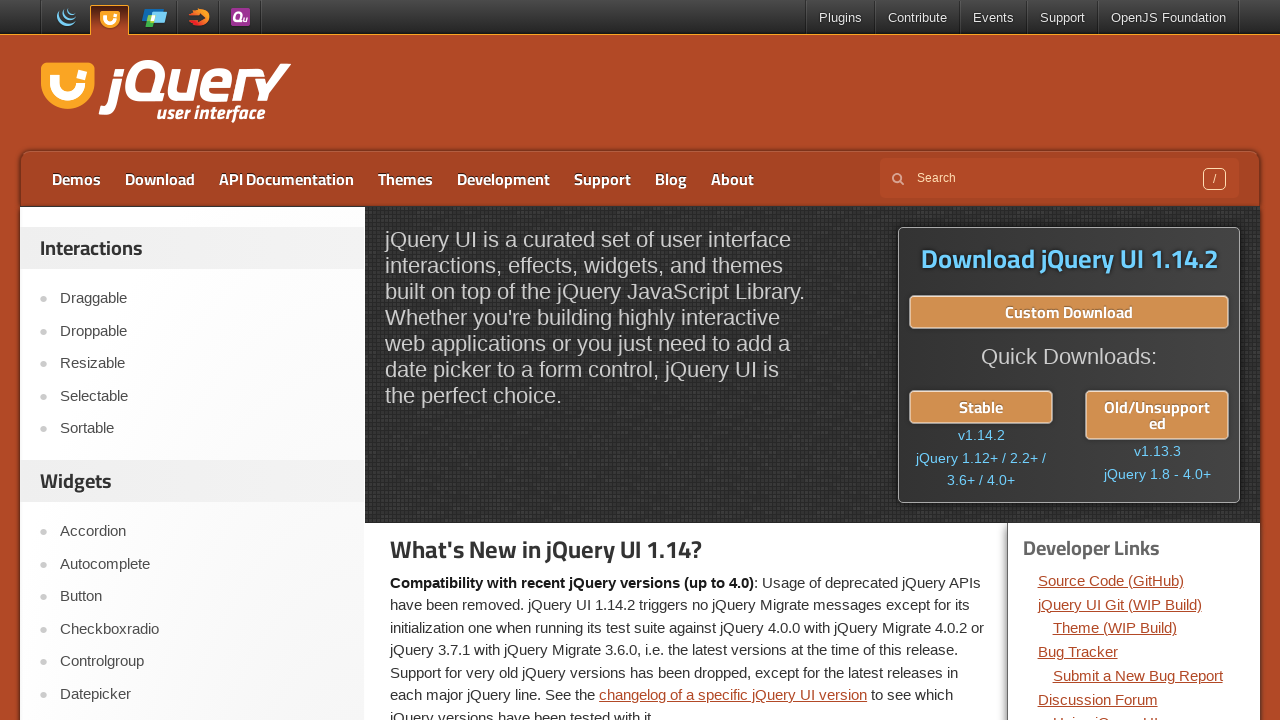

Clicked Accordion link at (202, 532) on role=link[name='Accordion']
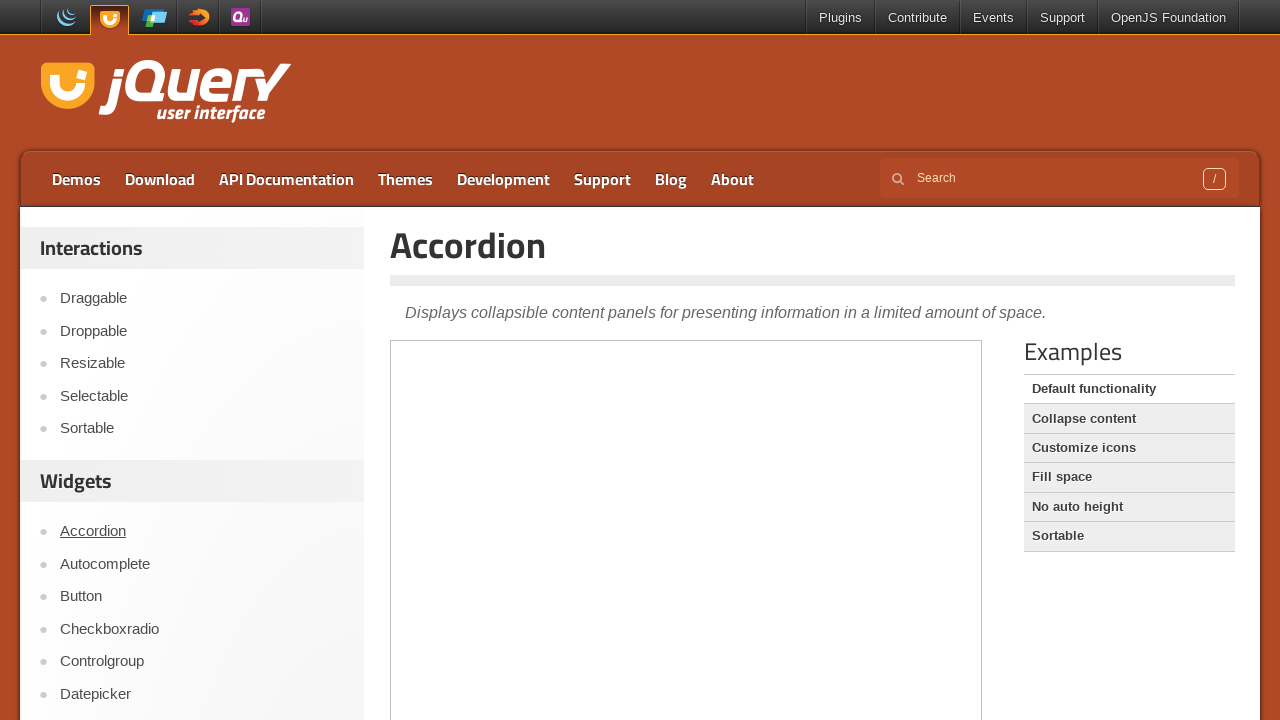

Accordion heading loaded
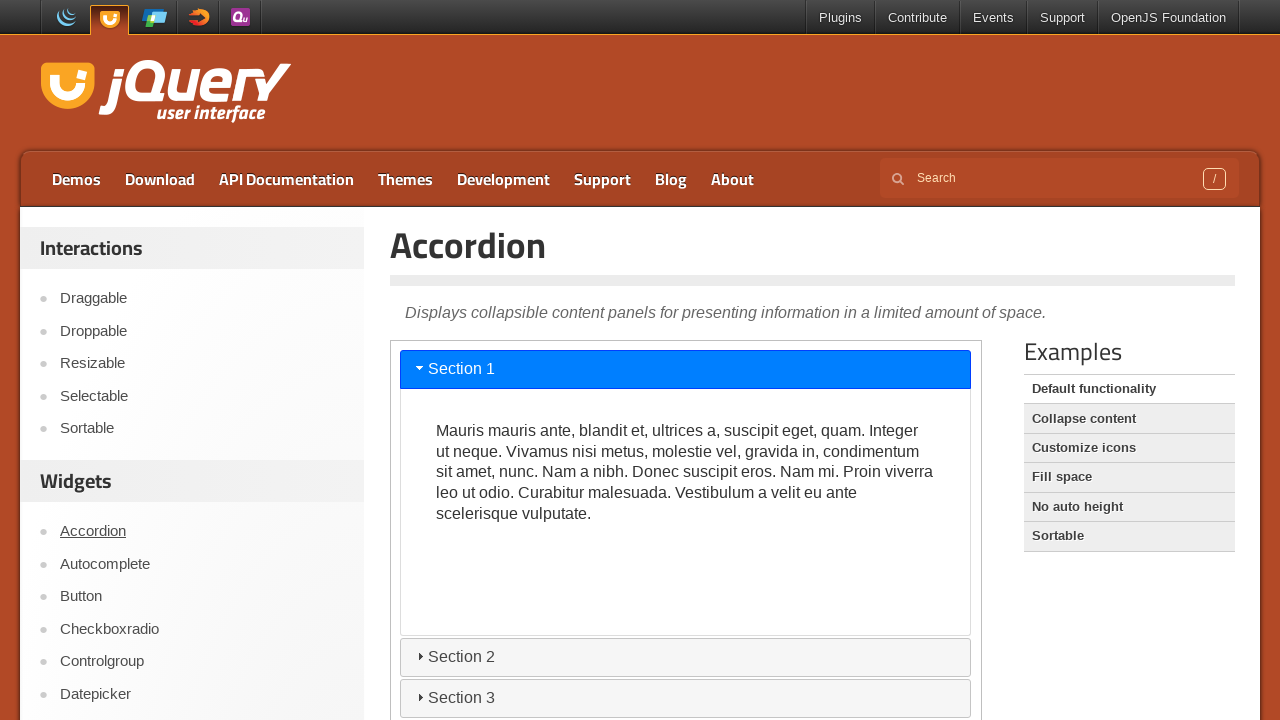

Clicked Section 1 tab in accordion at (686, 369) on iframe >> nth=0 >> internal:control=enter-frame >> internal:role=tab[name="Secti
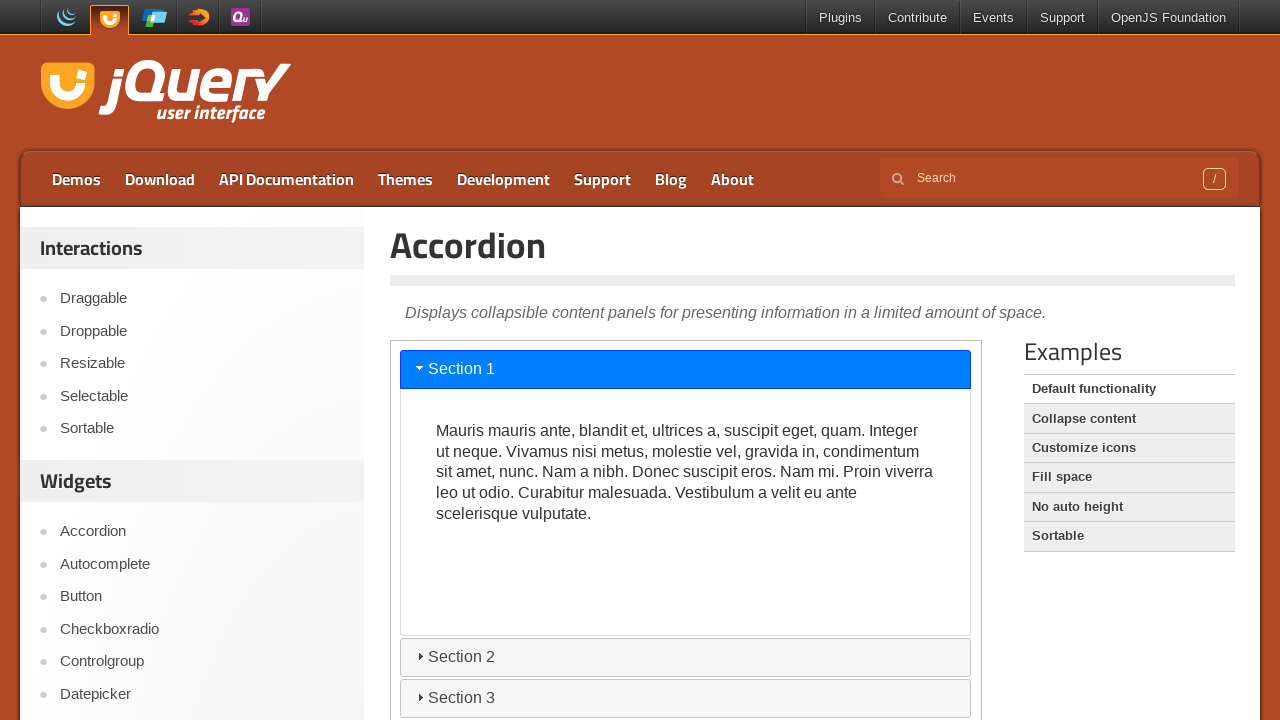

Clicked Section 2 tab in accordion at (686, 657) on iframe >> nth=0 >> internal:control=enter-frame >> internal:role=tab[name="Secti
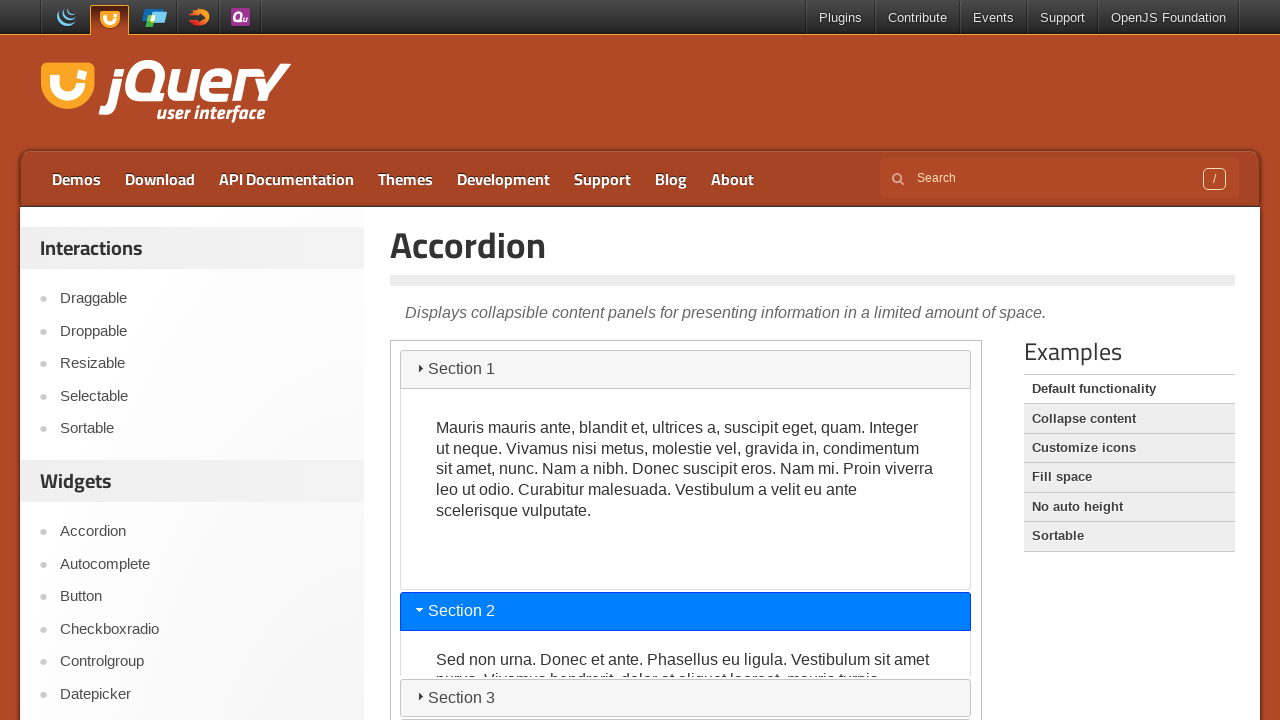

Clicked Section 3 tab in accordion at (686, 698) on iframe >> nth=0 >> internal:control=enter-frame >> internal:role=tab[name="Secti
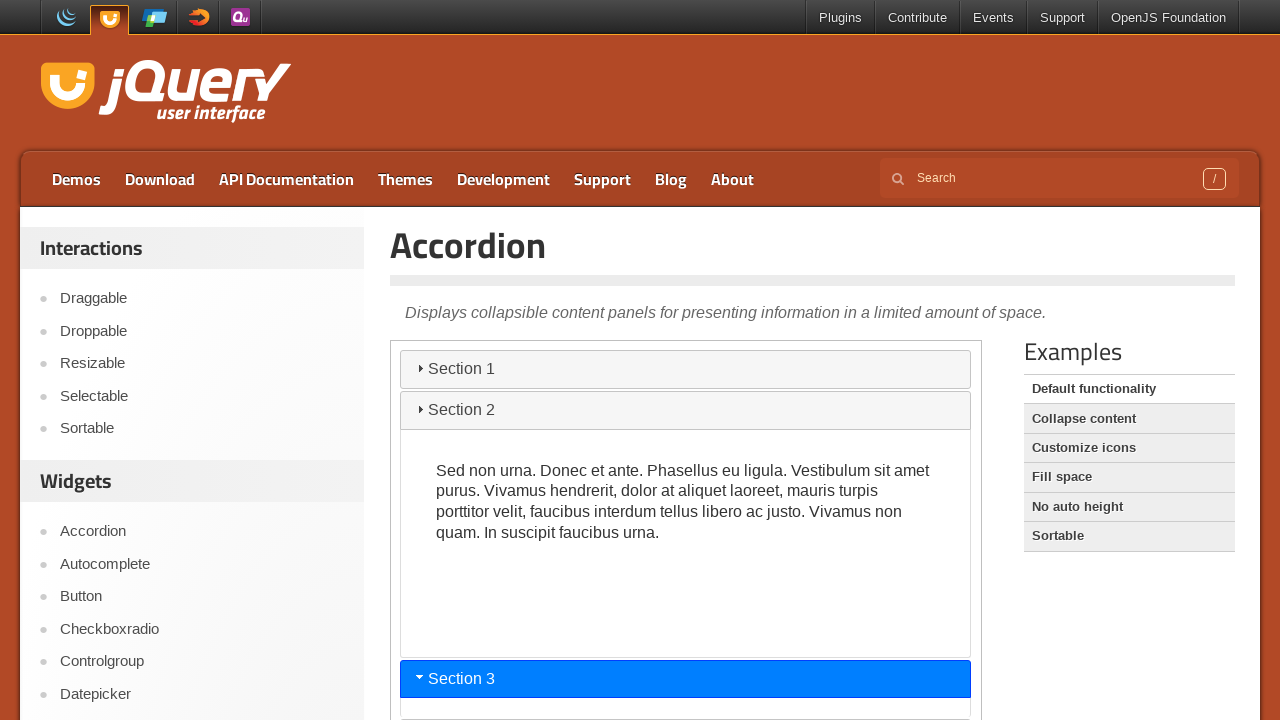

Clicked Section 4 tab in accordion at (686, 701) on iframe >> nth=0 >> internal:control=enter-frame >> internal:role=tab[name="Secti
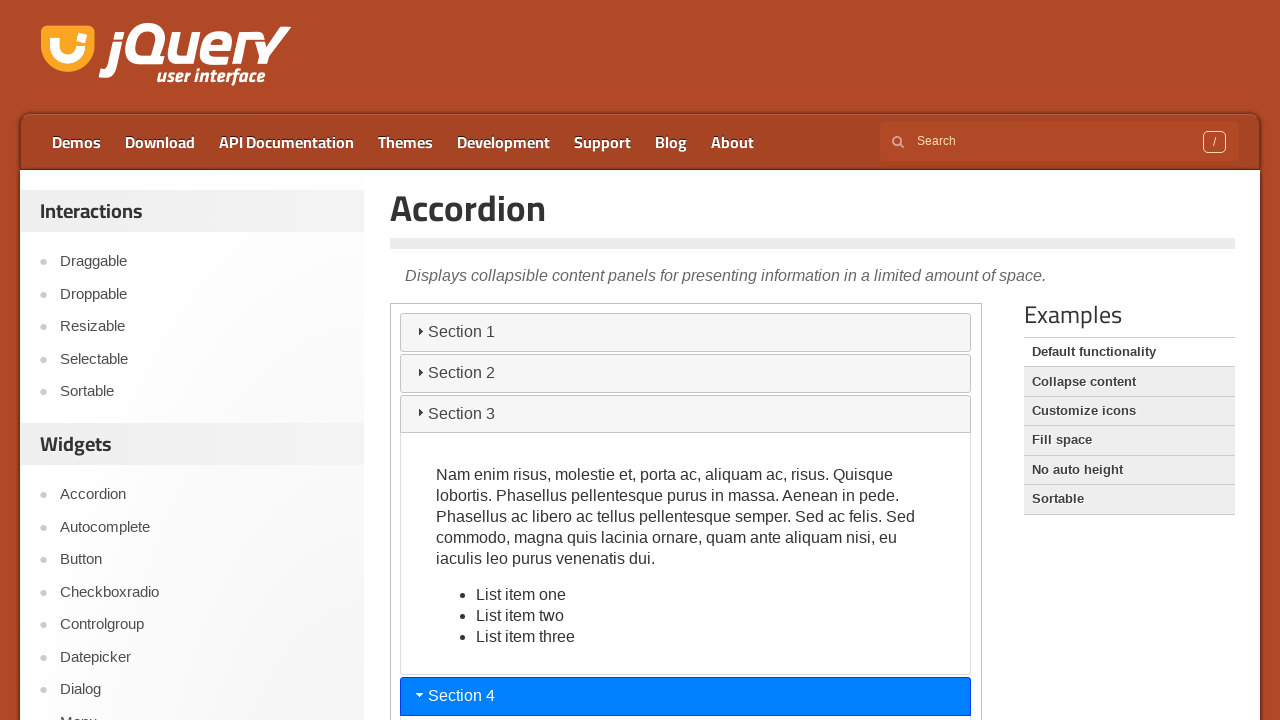

Navigated to Collapse content demo at (1129, 382) on role=link[name='Collapse content']
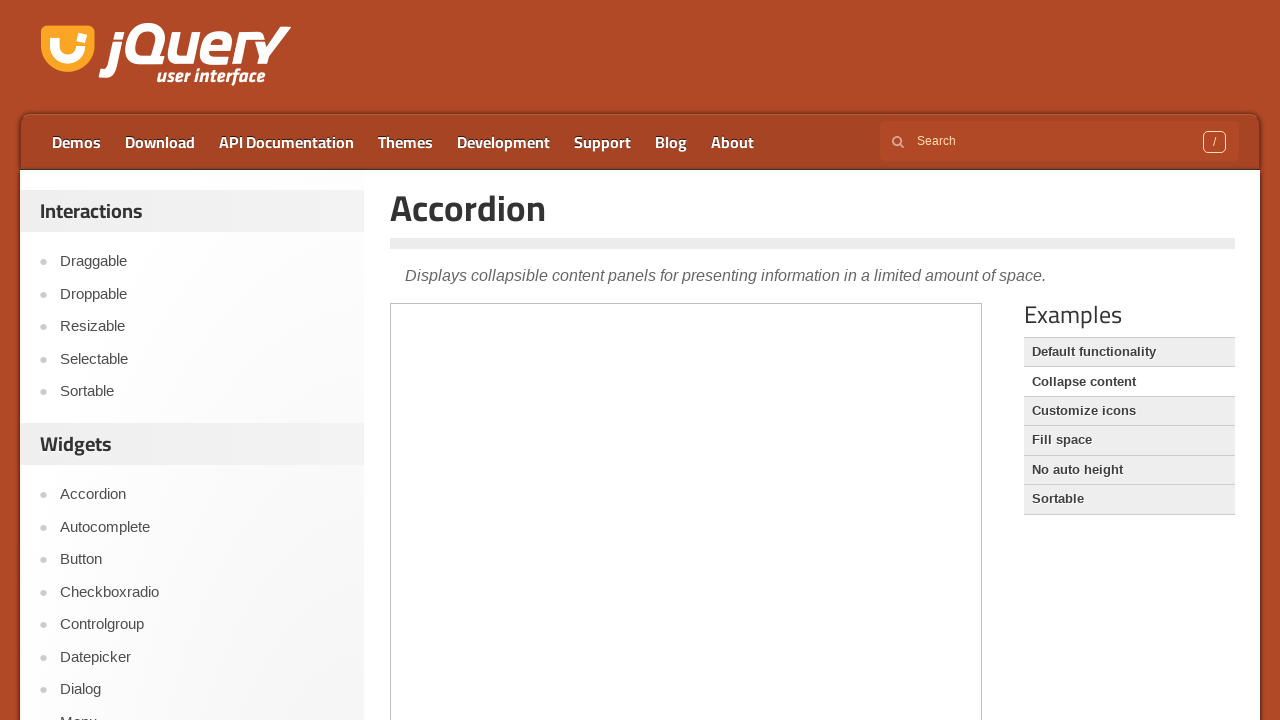

Clicked Section 1 tab in Collapse content demo at (686, 332) on iframe >> nth=0 >> internal:control=enter-frame >> internal:role=tab[name="Secti
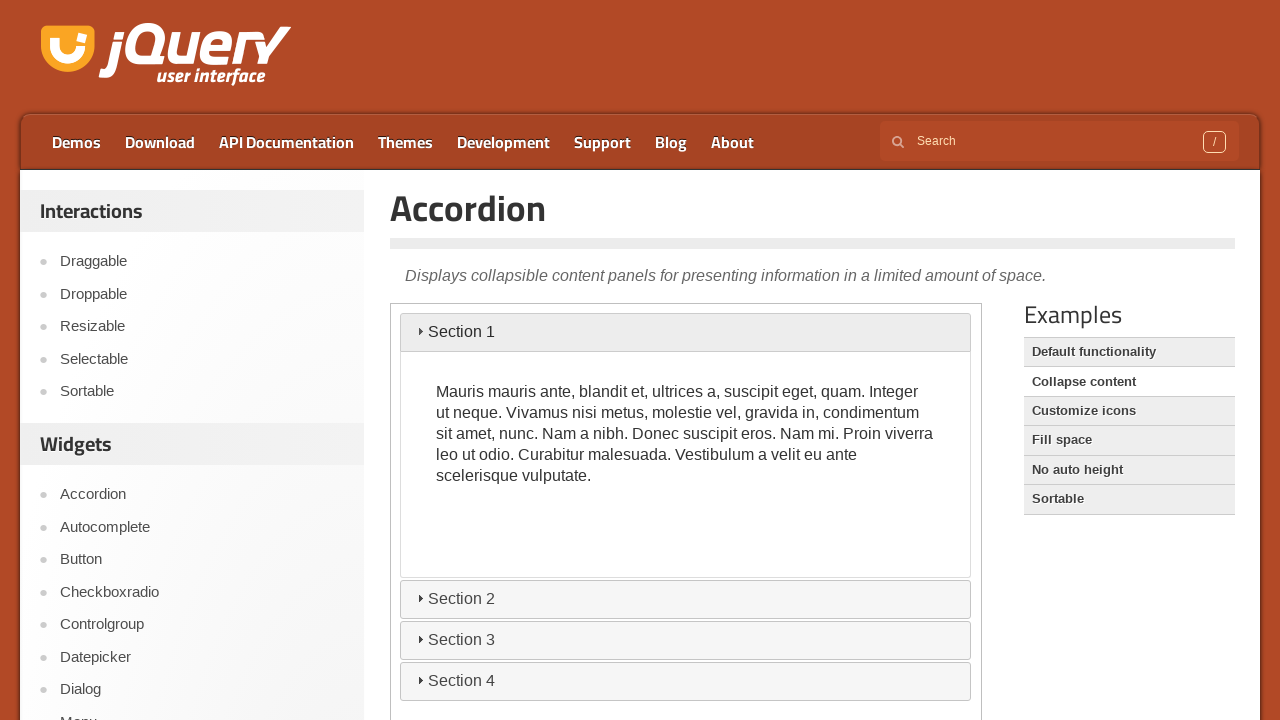

Clicked Section 2 tab in Collapse content demo at (686, 20) on iframe >> nth=0 >> internal:control=enter-frame >> internal:role=tab[name="Secti
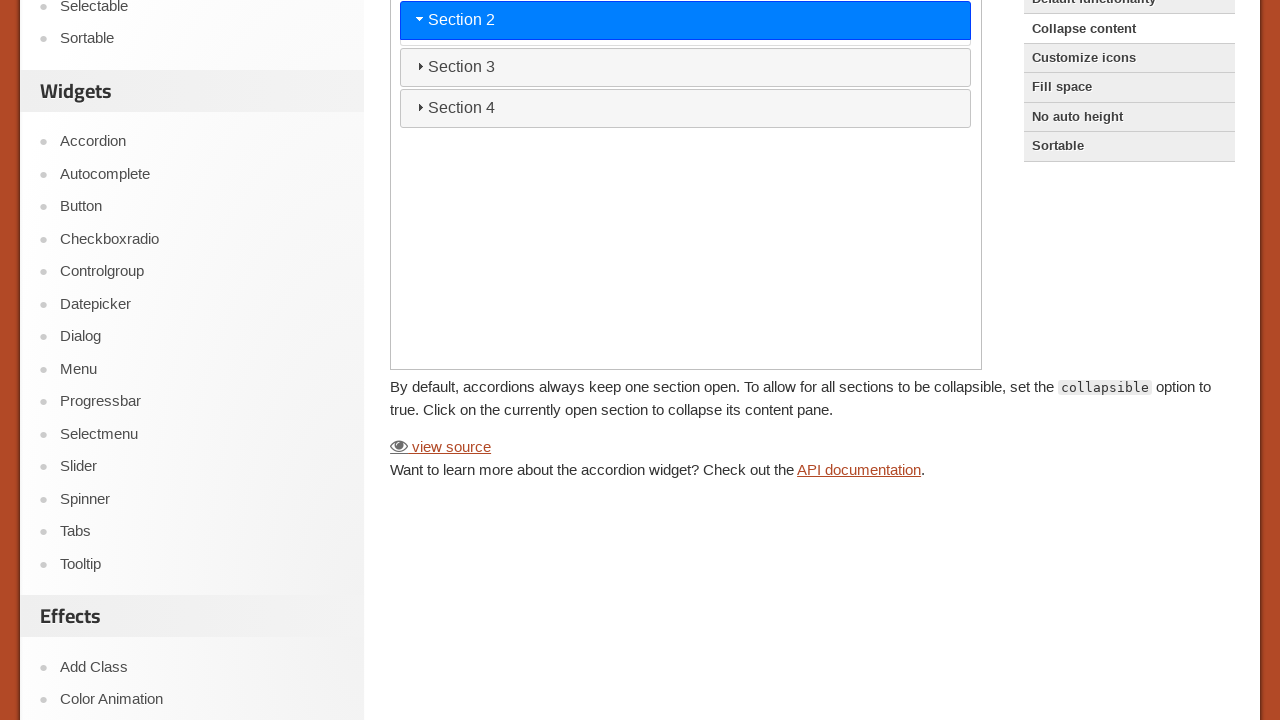

Clicked Section 3 tab in Collapse content demo at (686, 20) on iframe >> nth=0 >> internal:control=enter-frame >> internal:role=tab[name="Secti
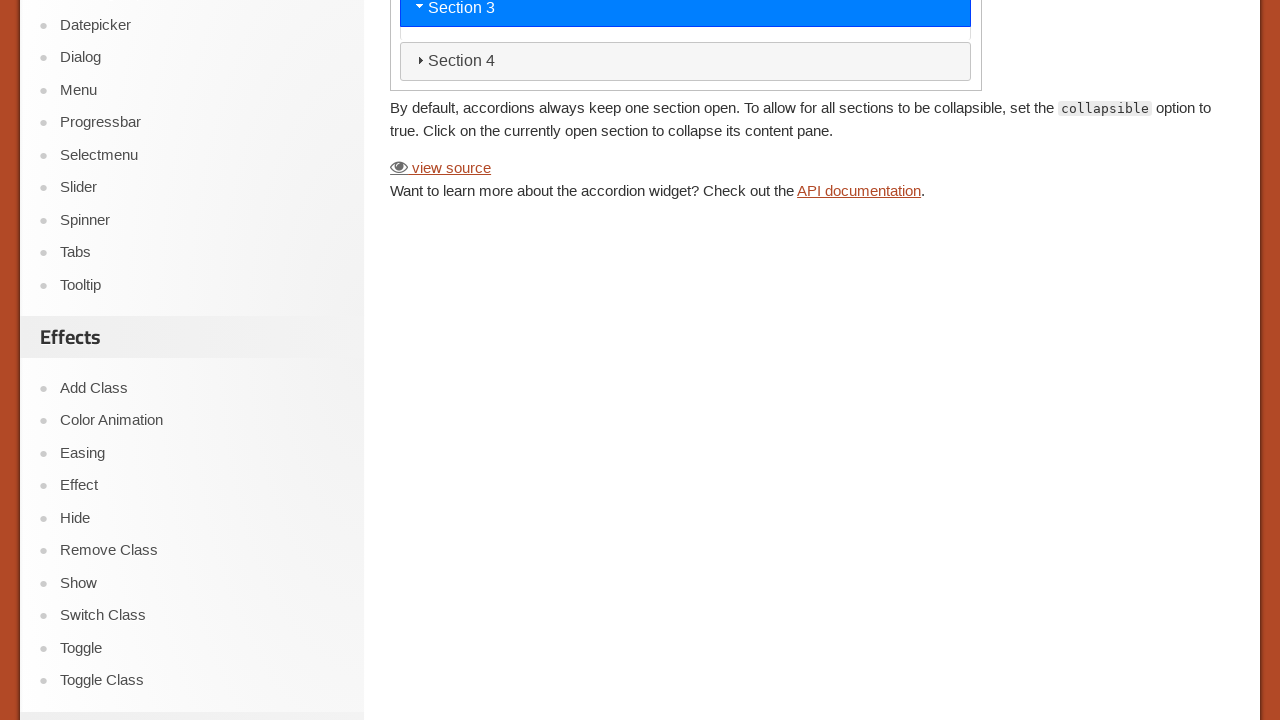

Clicked Section 4 tab in Collapse content demo at (686, 70) on iframe >> nth=0 >> internal:control=enter-frame >> internal:role=tab[name="Secti
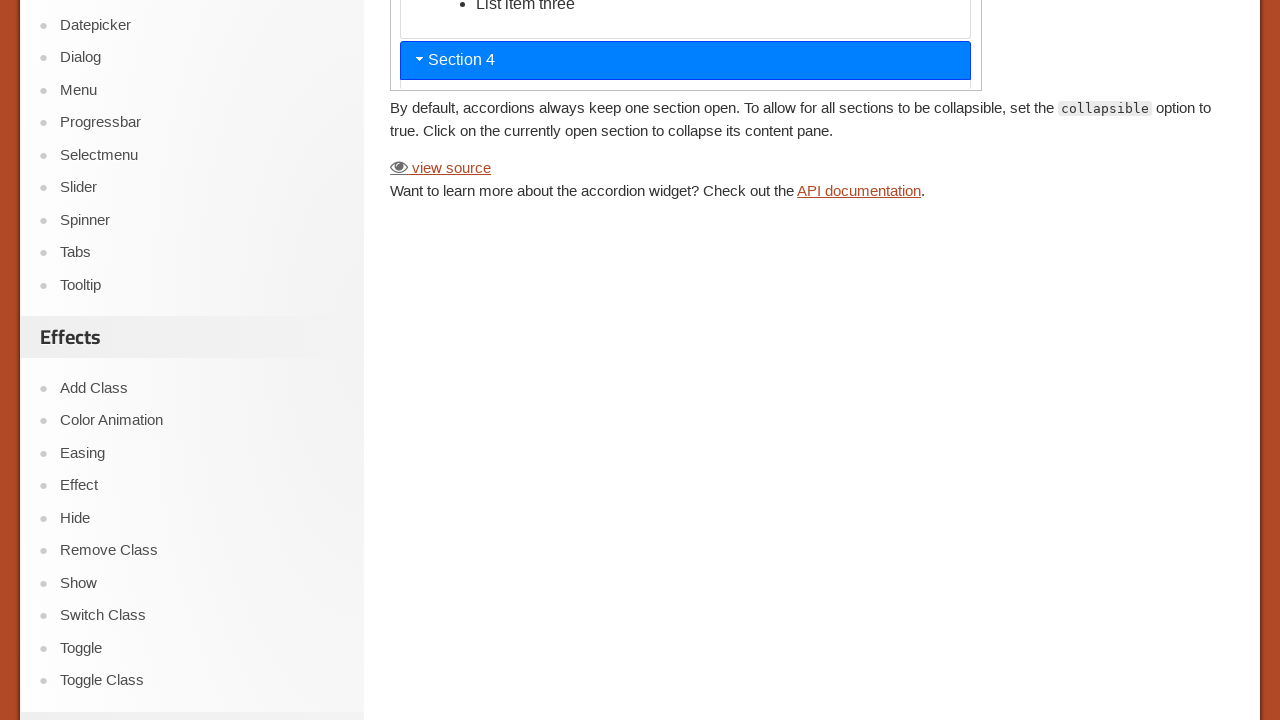

Navigated to Customize icons demo at (1129, 361) on role=link[name='Customize icons']
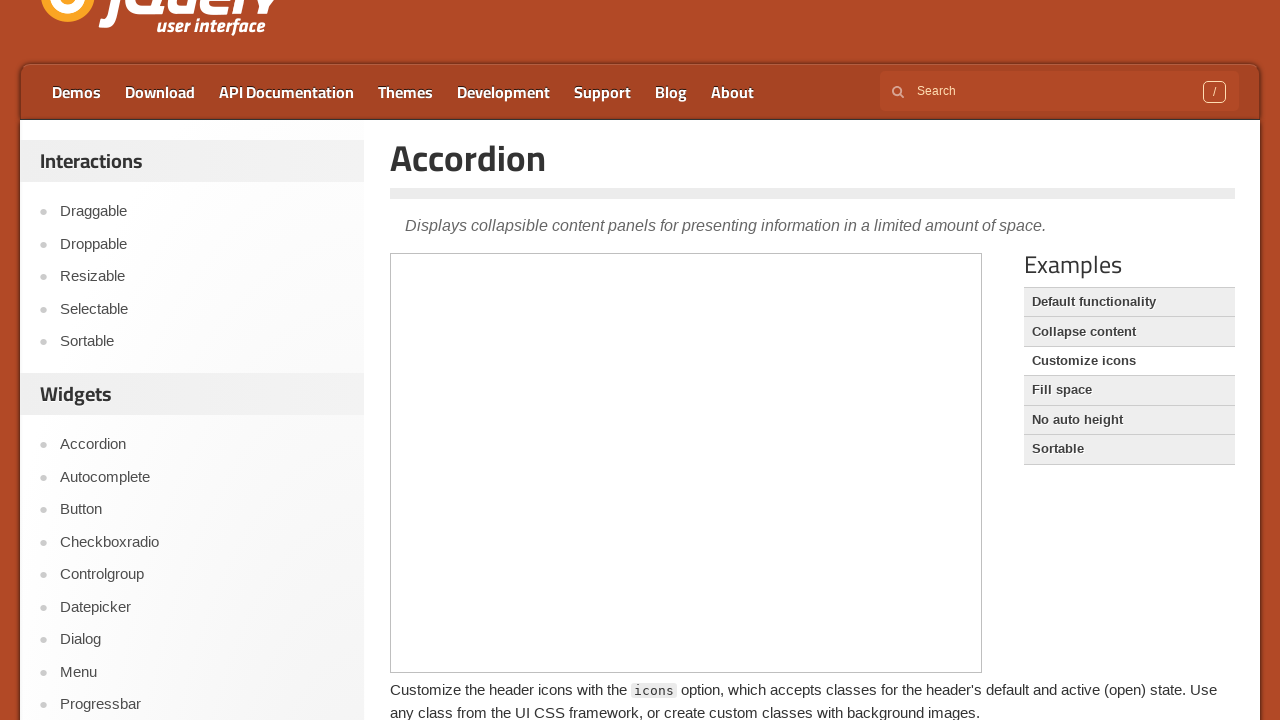

Clicked Section 2 tab in Customize icons demo at (686, 570) on iframe >> nth=0 >> internal:control=enter-frame >> internal:role=tab[name="Secti
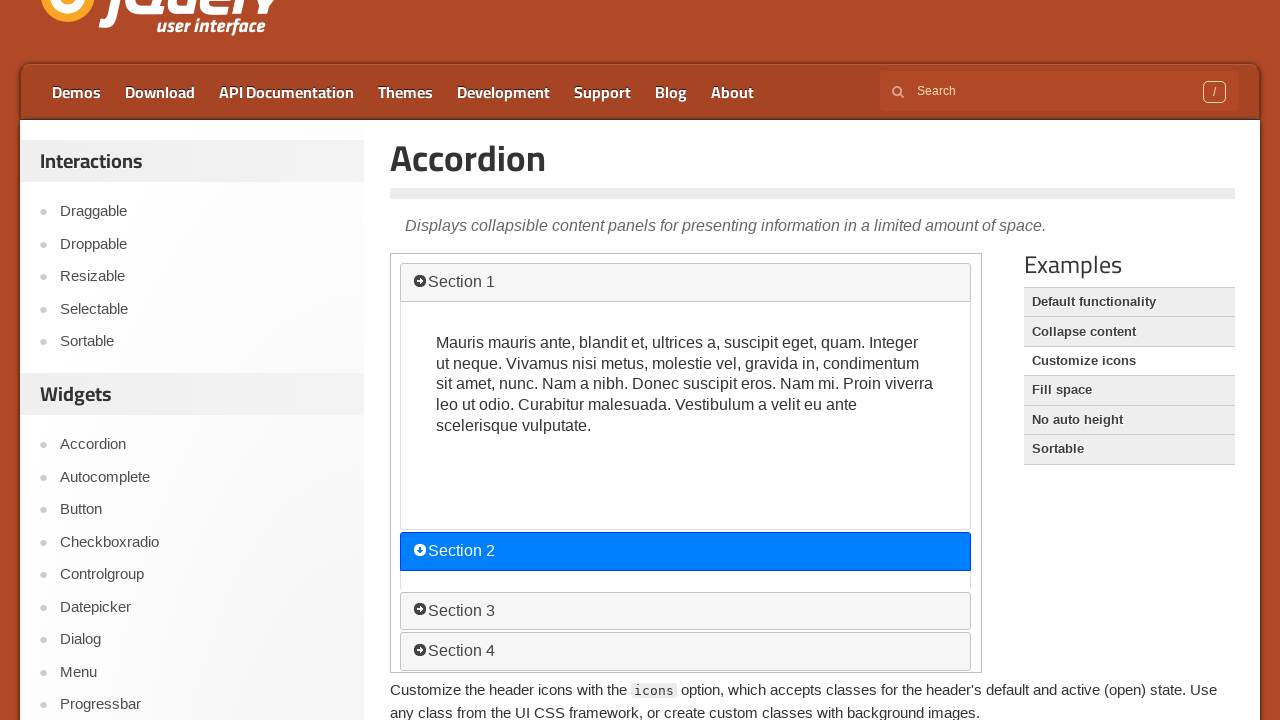

Clicked Section 3 tab in Customize icons demo at (686, 611) on iframe >> nth=0 >> internal:control=enter-frame >> internal:role=tab[name="Secti
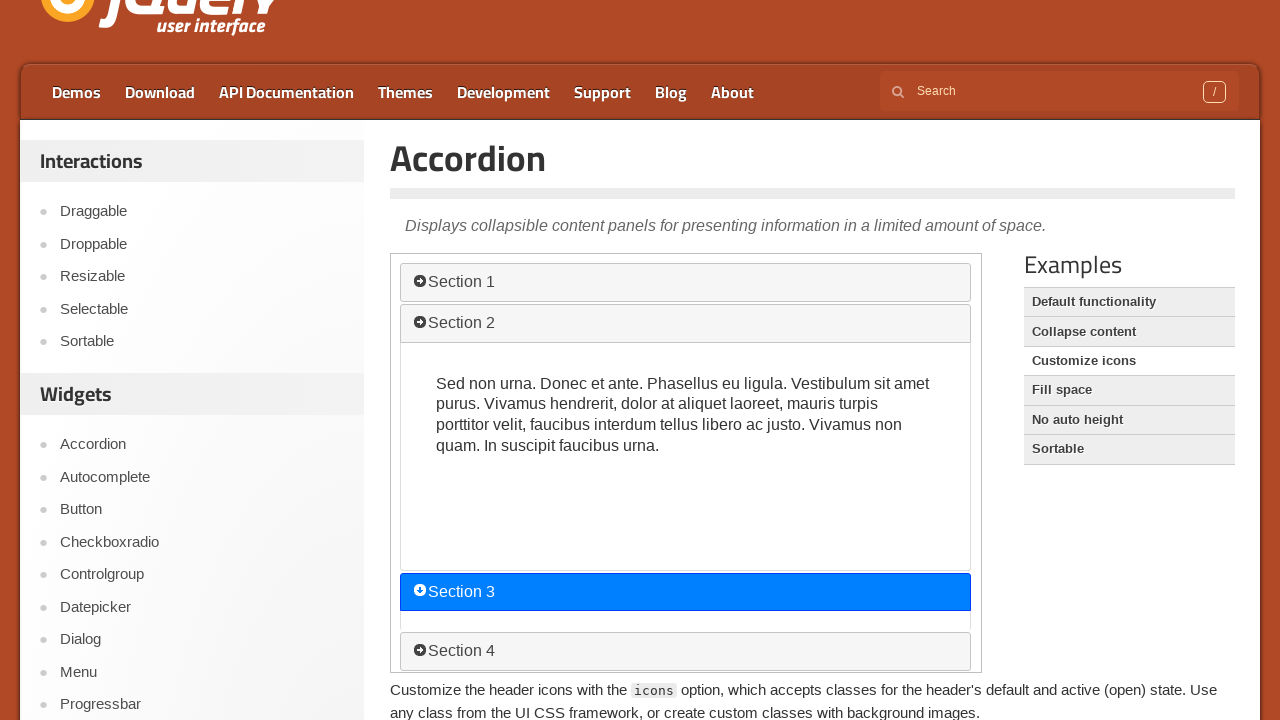

Clicked Section 4 tab in Customize icons demo at (686, 652) on iframe >> nth=0 >> internal:control=enter-frame >> internal:role=tab[name="Secti
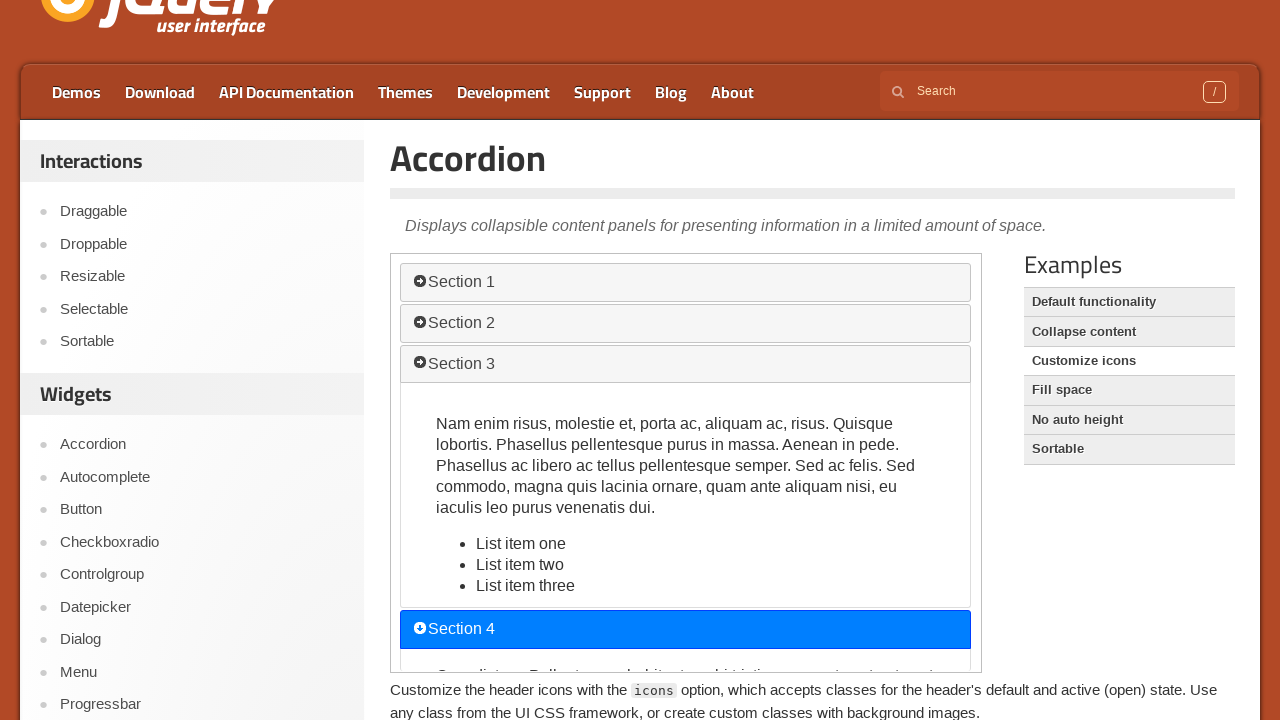

Navigated to Fill space demo at (1129, 390) on role=link[name='Fill space']
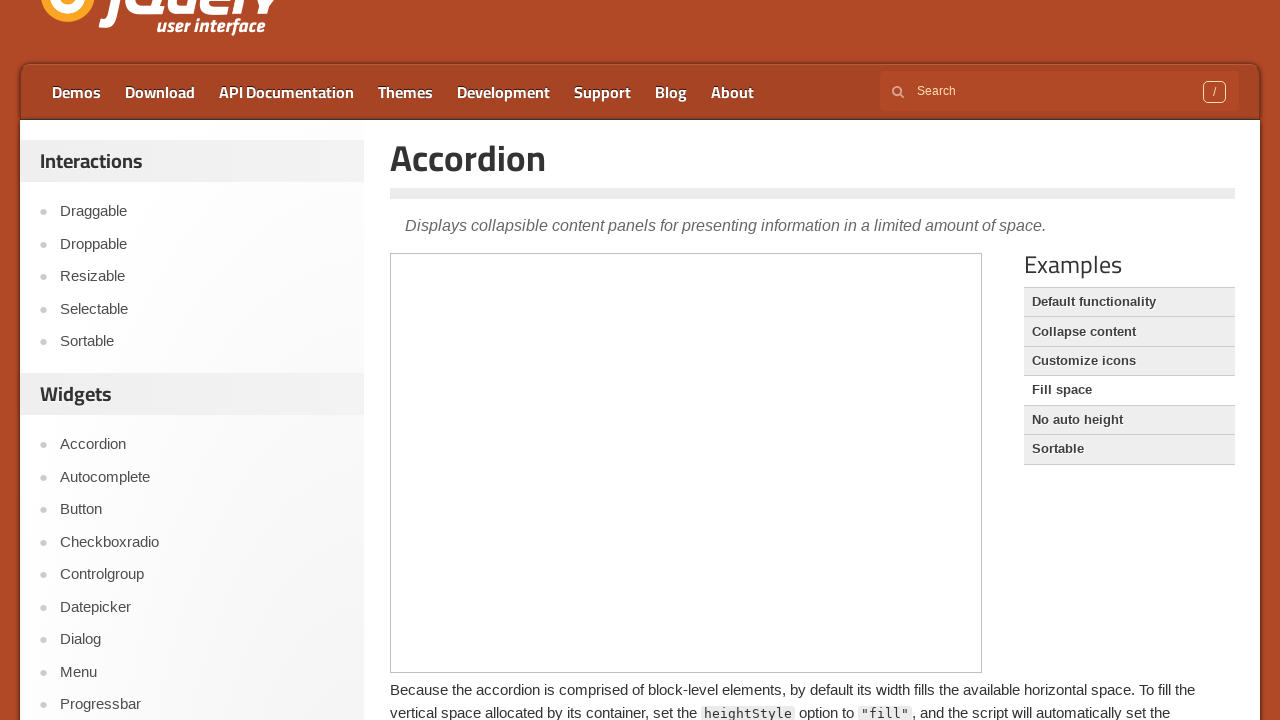

Clicked Section 2 tab in Fill space demo at (586, 445) on iframe >> nth=0 >> internal:control=enter-frame >> internal:role=tab[name="Secti
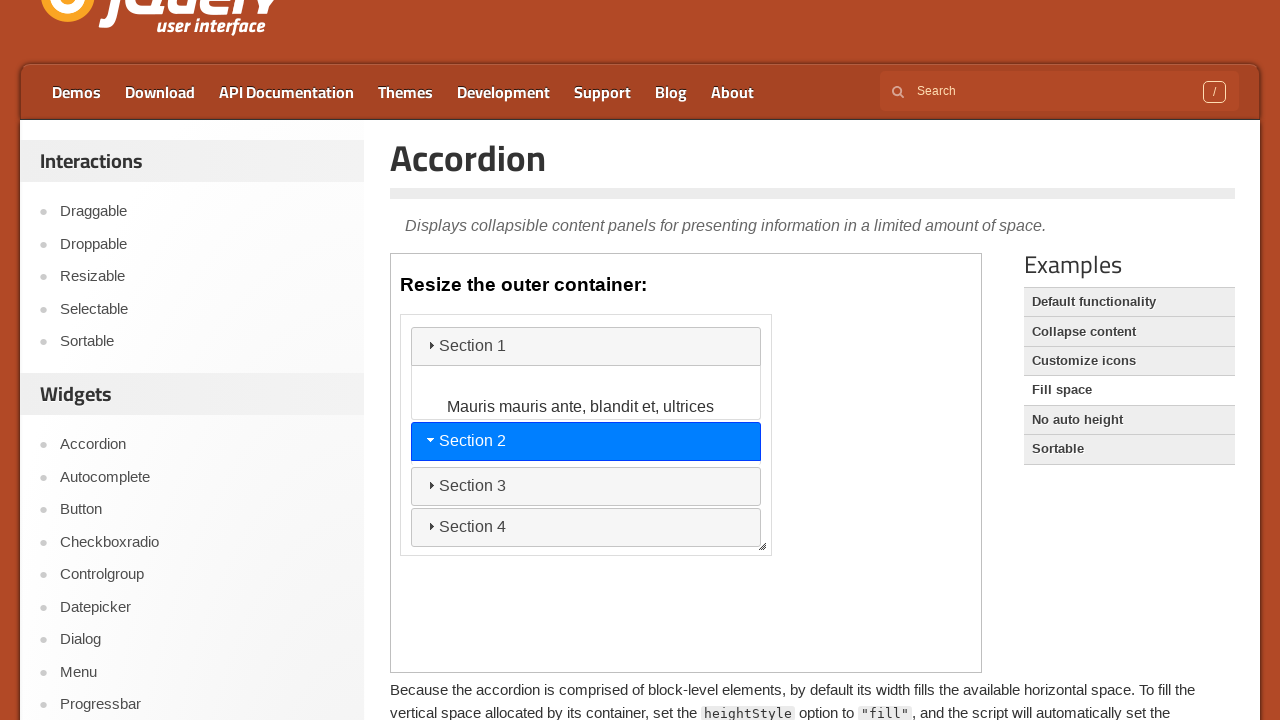

Clicked Section 3 tab in Fill space demo at (586, 486) on iframe >> nth=0 >> internal:control=enter-frame >> internal:role=tab[name="Secti
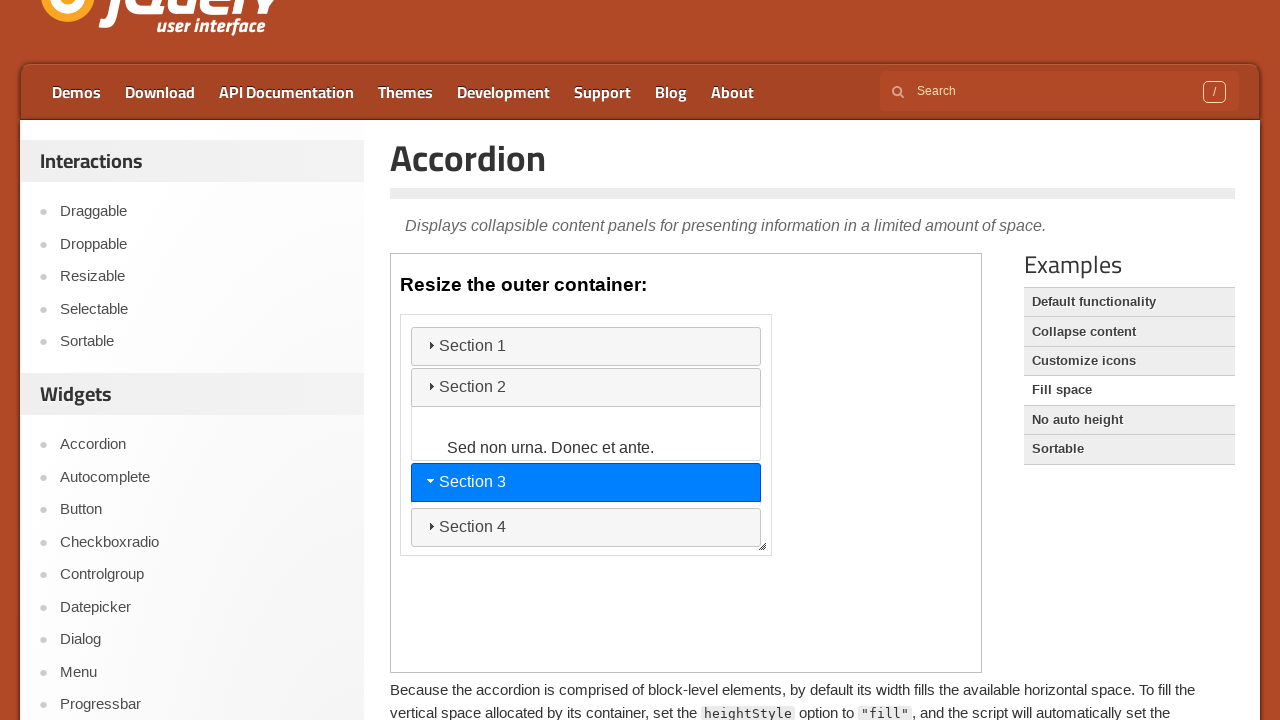

Clicked Section 4 tab in Fill space demo at (586, 527) on iframe >> nth=0 >> internal:control=enter-frame >> internal:role=tab[name="Secti
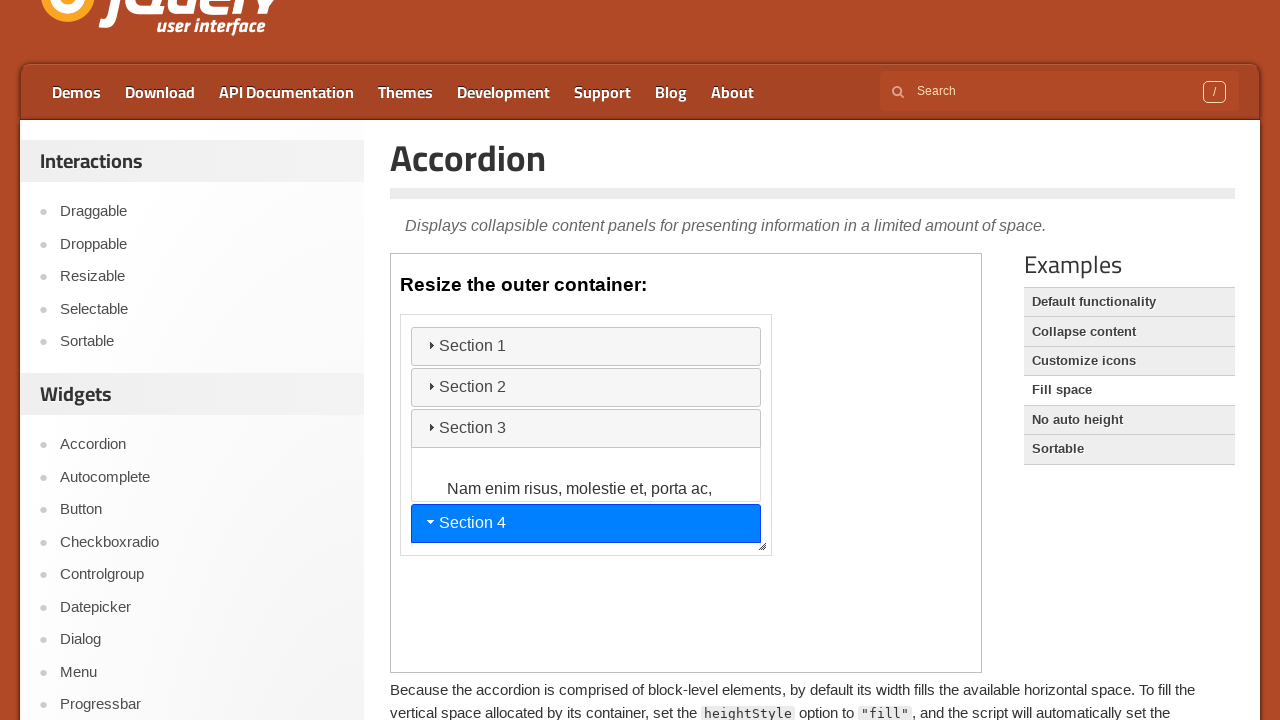

Navigated to No auto height demo at (1129, 420) on role=link[name='No auto height']
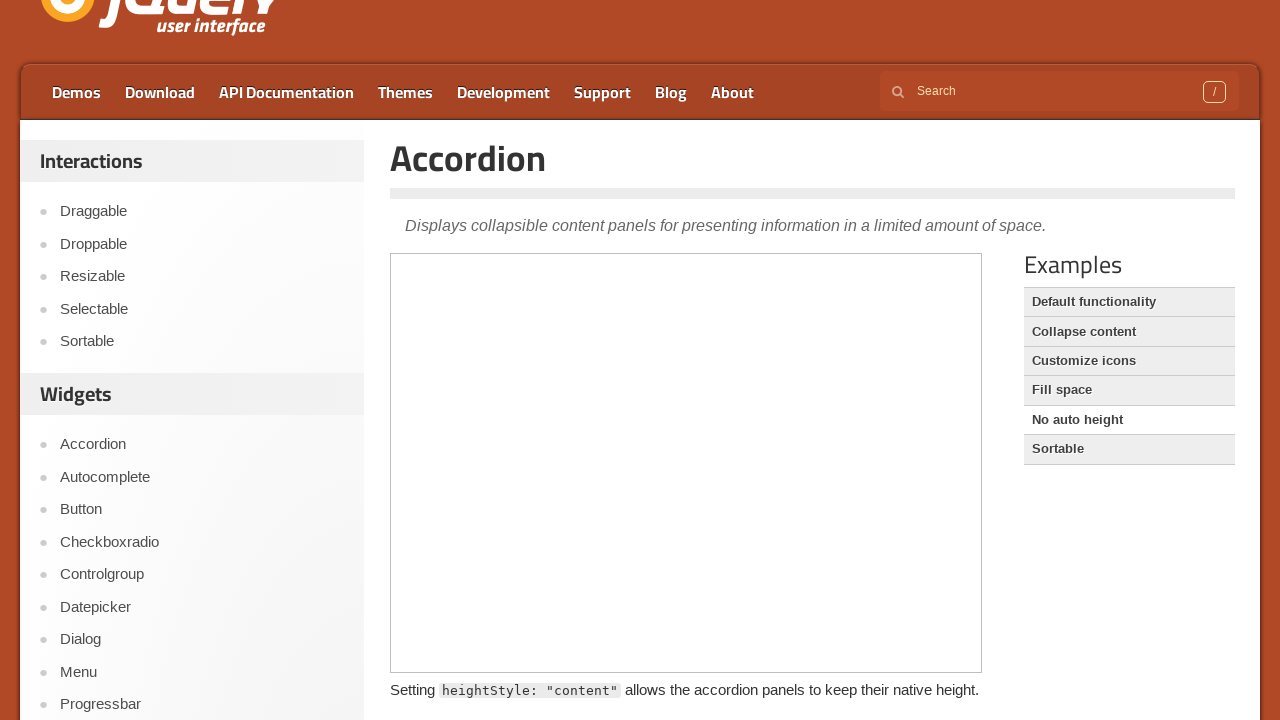

Clicked Section 2 tab in No auto height demo at (686, 450) on iframe >> nth=0 >> internal:control=enter-frame >> internal:role=tab[name="Secti
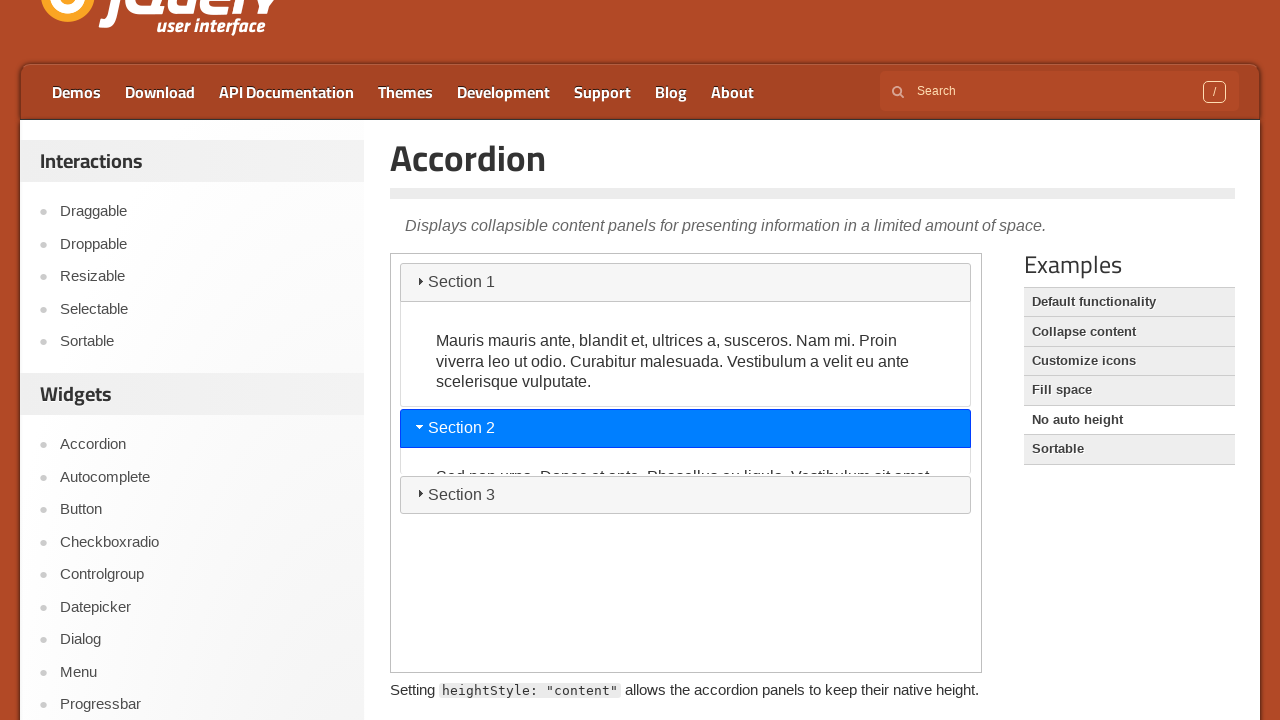

Clicked Section 3 tab in No auto height demo at (686, 599) on iframe >> nth=0 >> internal:control=enter-frame >> internal:role=tab[name="Secti
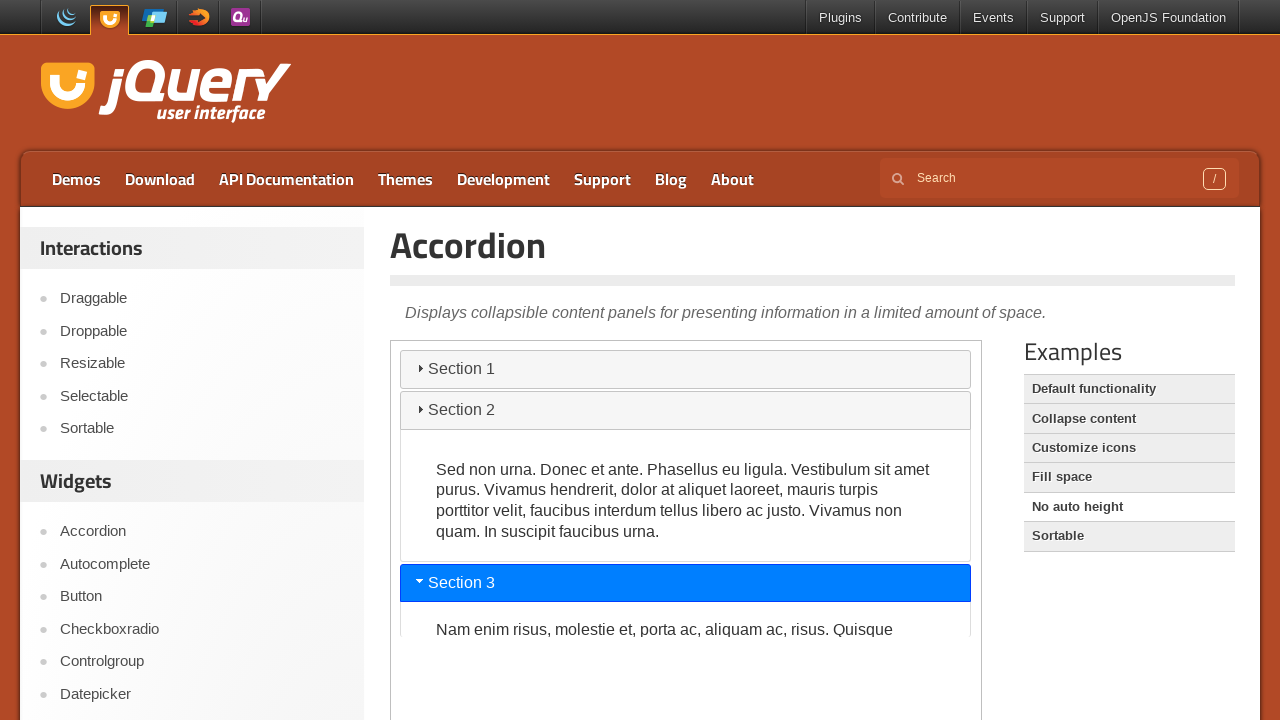

Navigated to Sortable demo at (1129, 536) on #content >> role=link[name='Sortable']
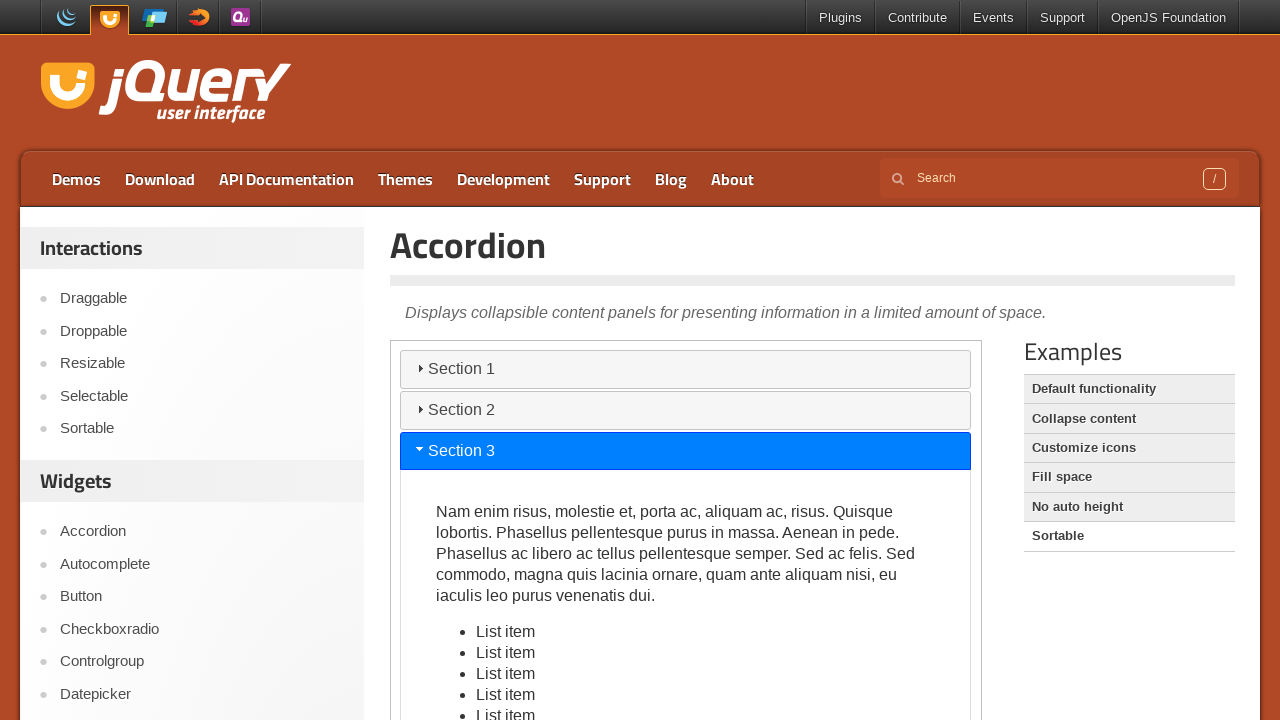

Clicked Section 2 tab in Sortable demo at (686, 657) on iframe >> nth=0 >> internal:control=enter-frame >> internal:role=tab[name="Secti
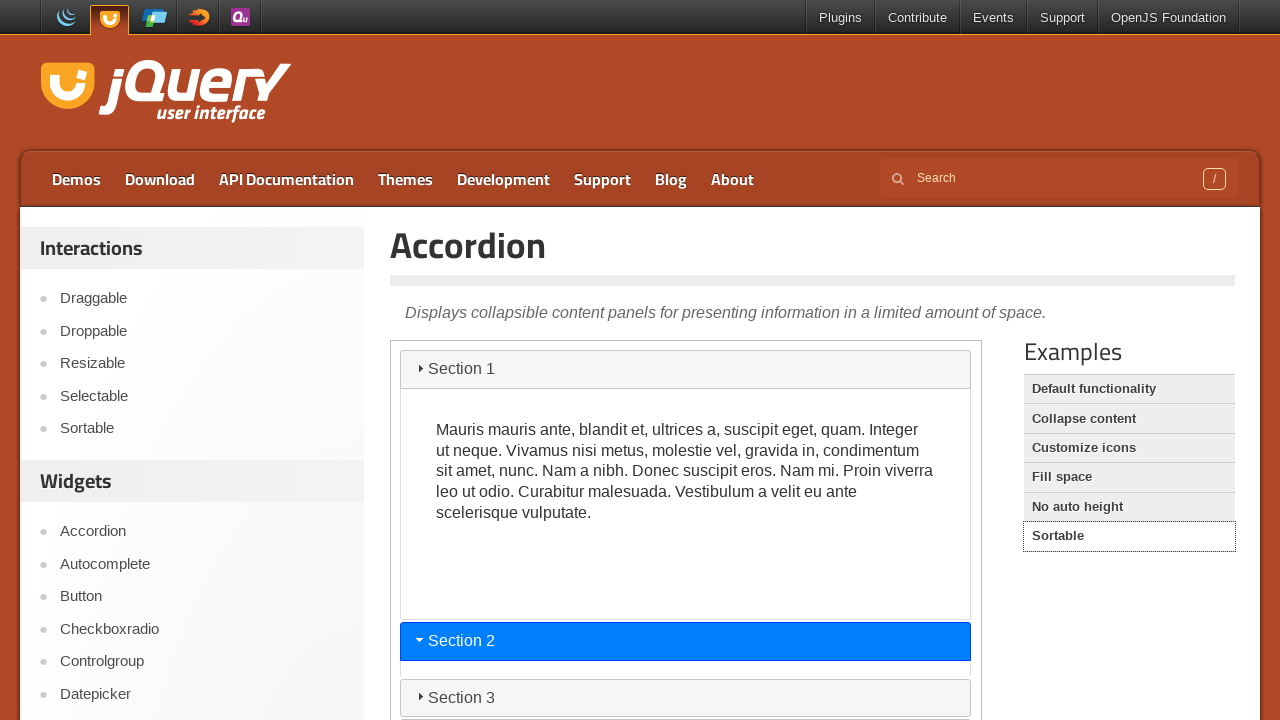

Clicked Section 3 tab in Sortable demo at (686, 698) on iframe >> nth=0 >> internal:control=enter-frame >> internal:role=tab[name="Secti
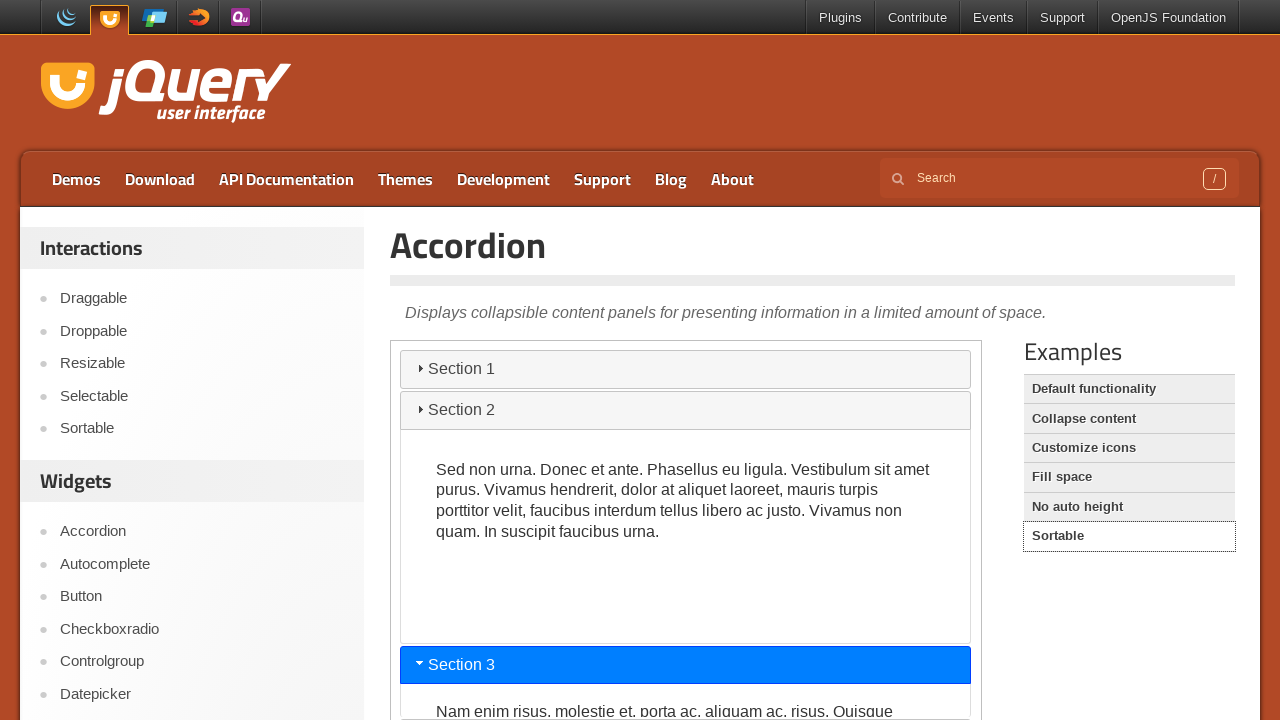

Clicked Section 4 tab in Sortable demo at (686, 701) on iframe >> nth=0 >> internal:control=enter-frame >> internal:role=tab[name="Secti
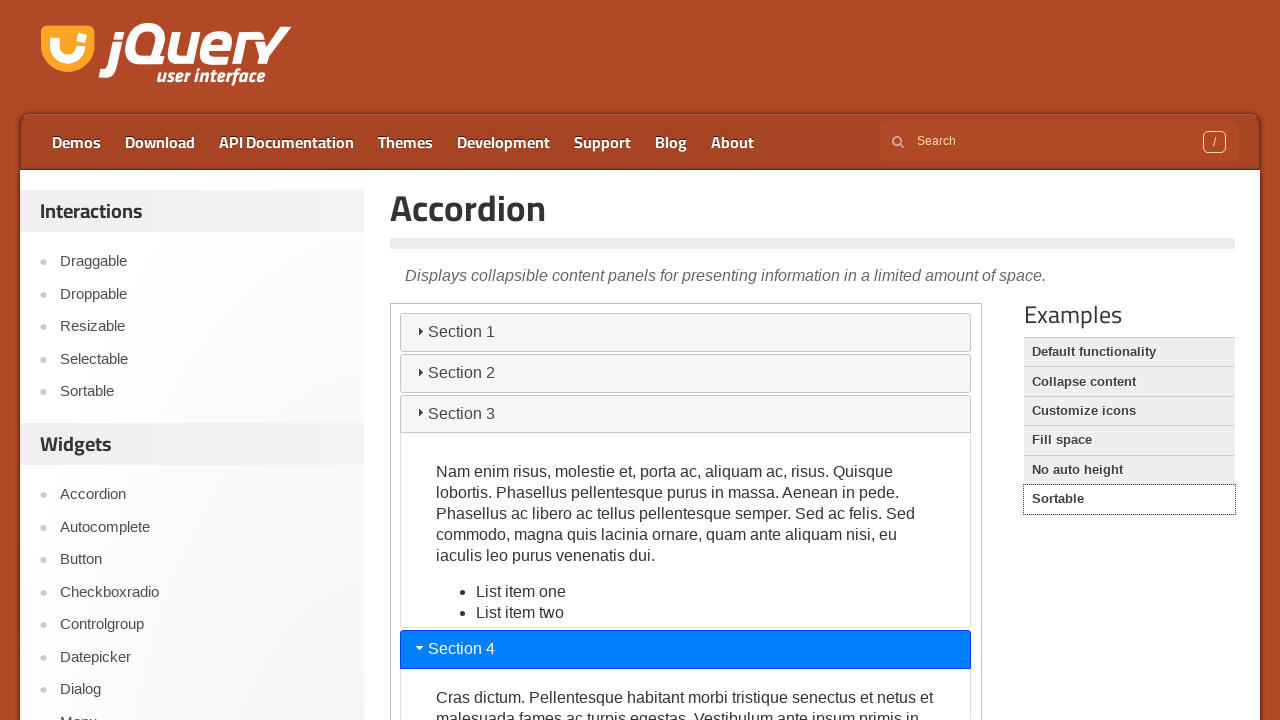

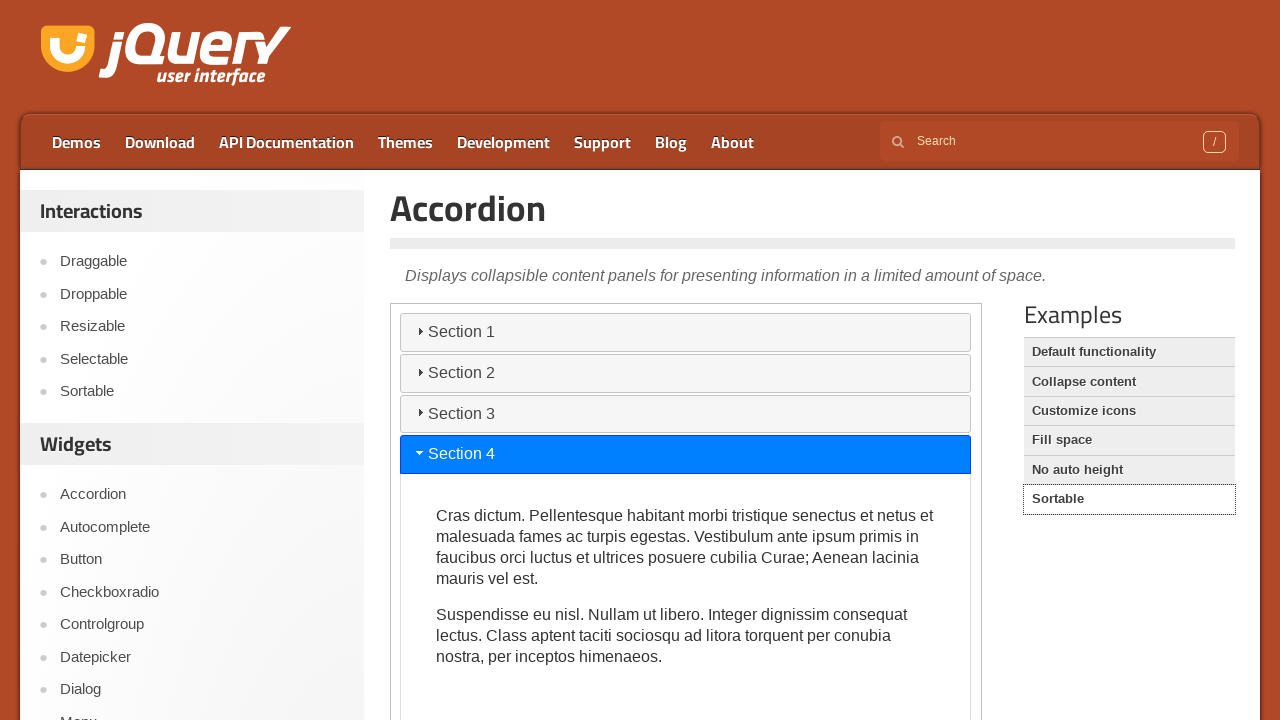